Opens multiple links from Google signup page in new tabs and navigates between them to verify the Privacy page title

Starting URL: http://accounts.google.com/signup

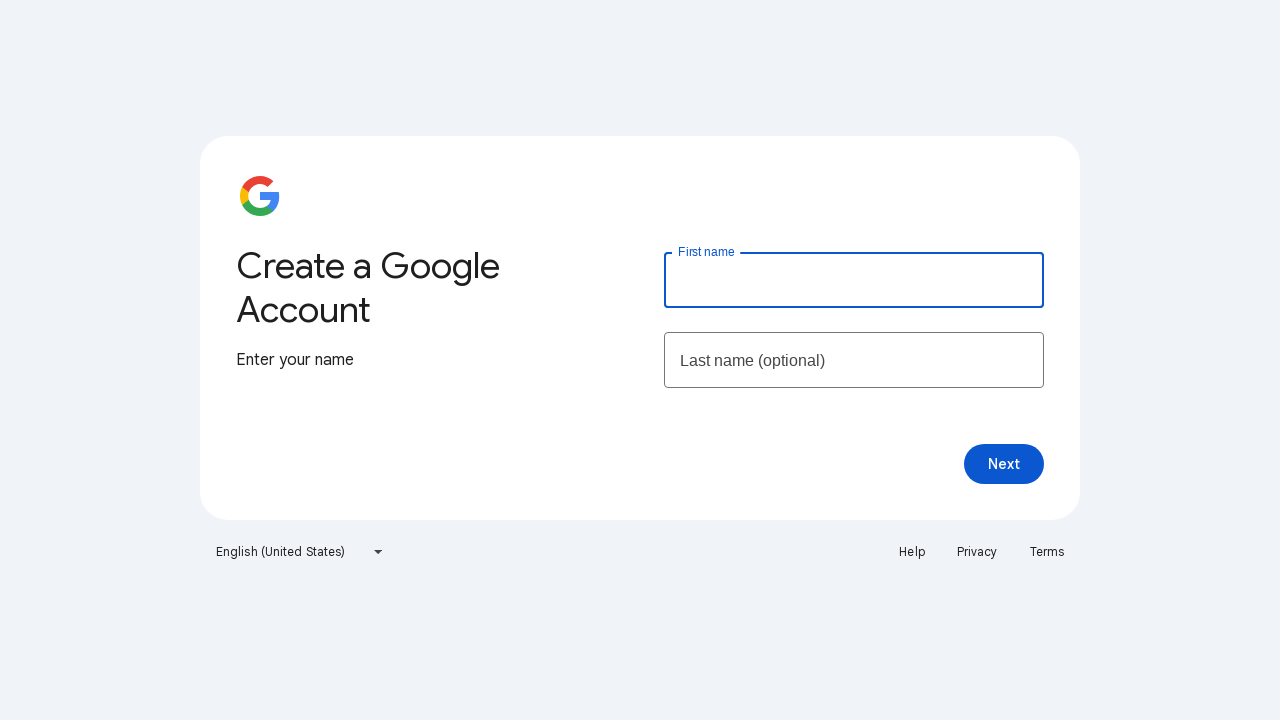

Located Help link on Google signup page
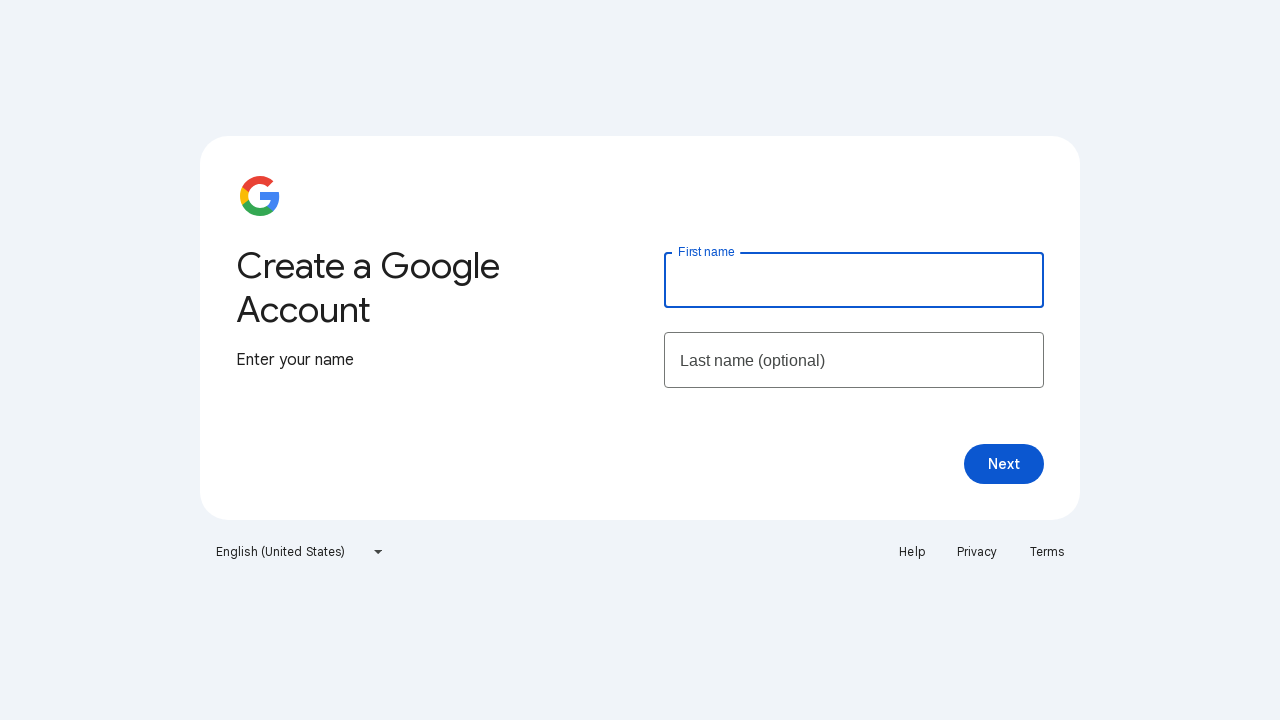

Located Privacy link on Google signup page
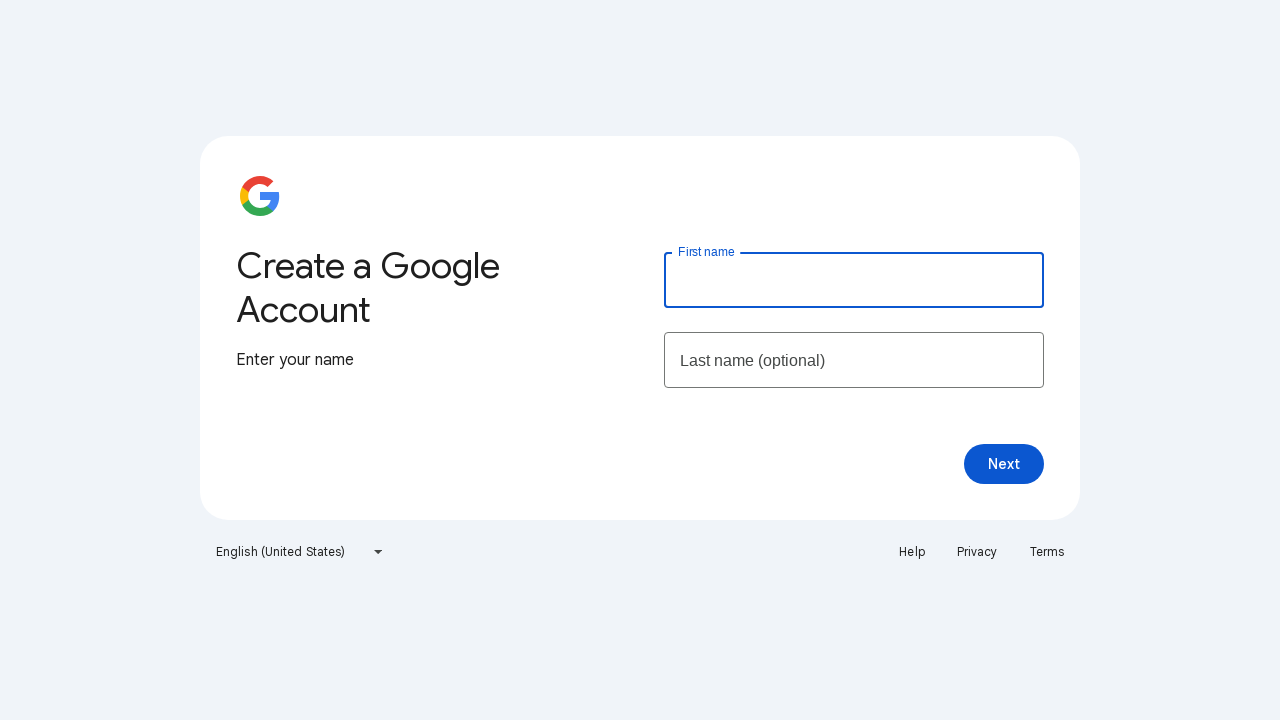

Located Terms link on Google signup page
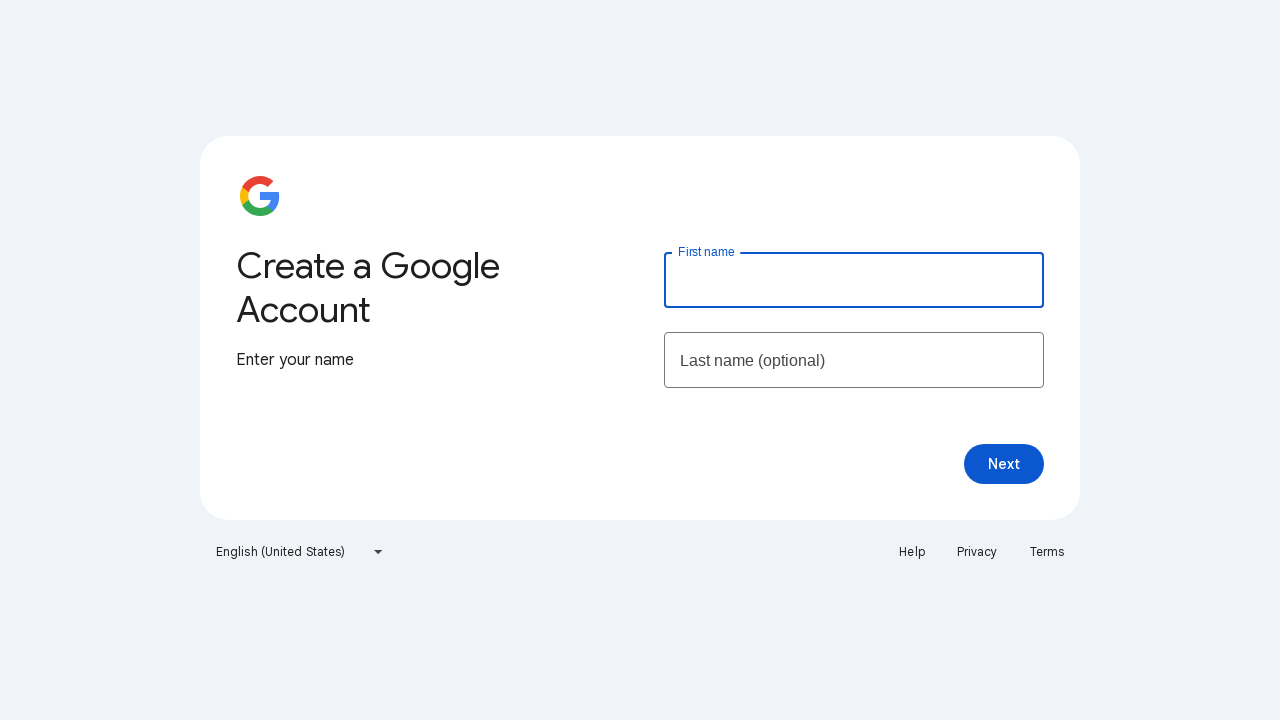

Clicked Help link and opened in new tab at (912, 552) on a:text('Help')
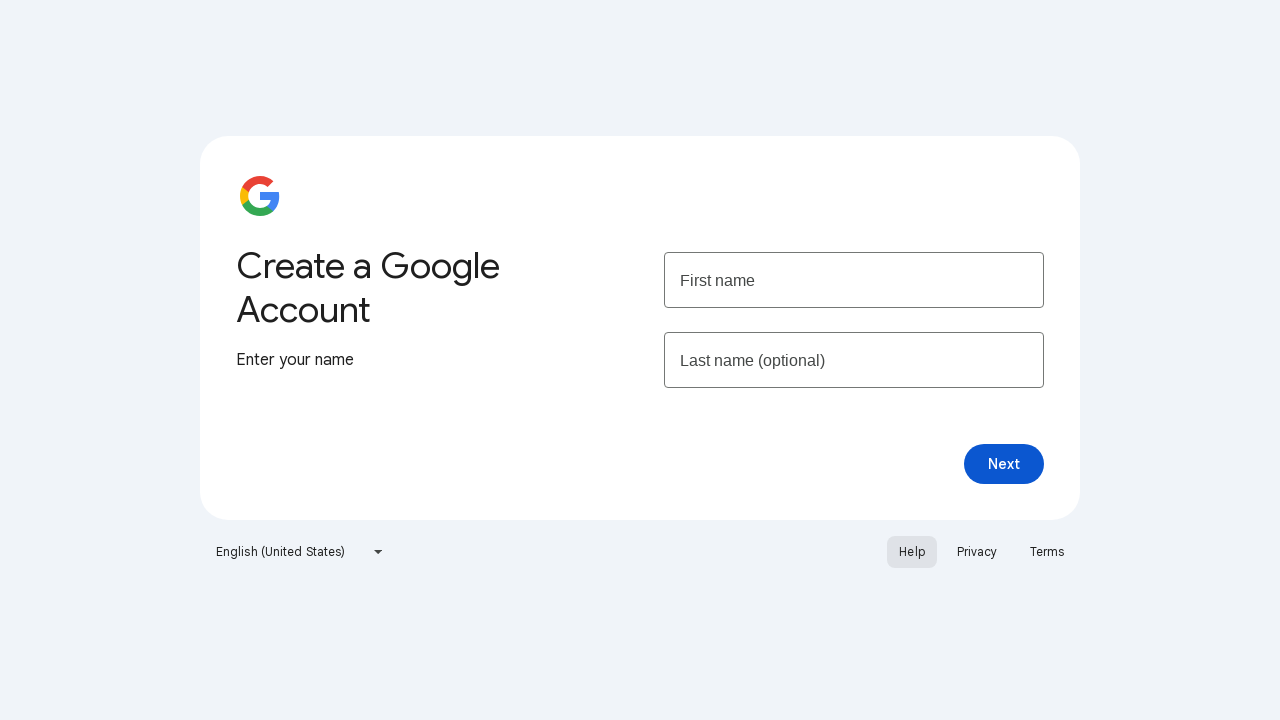

Clicked Privacy link and opened in new tab at (977, 552) on a:text('Privacy')
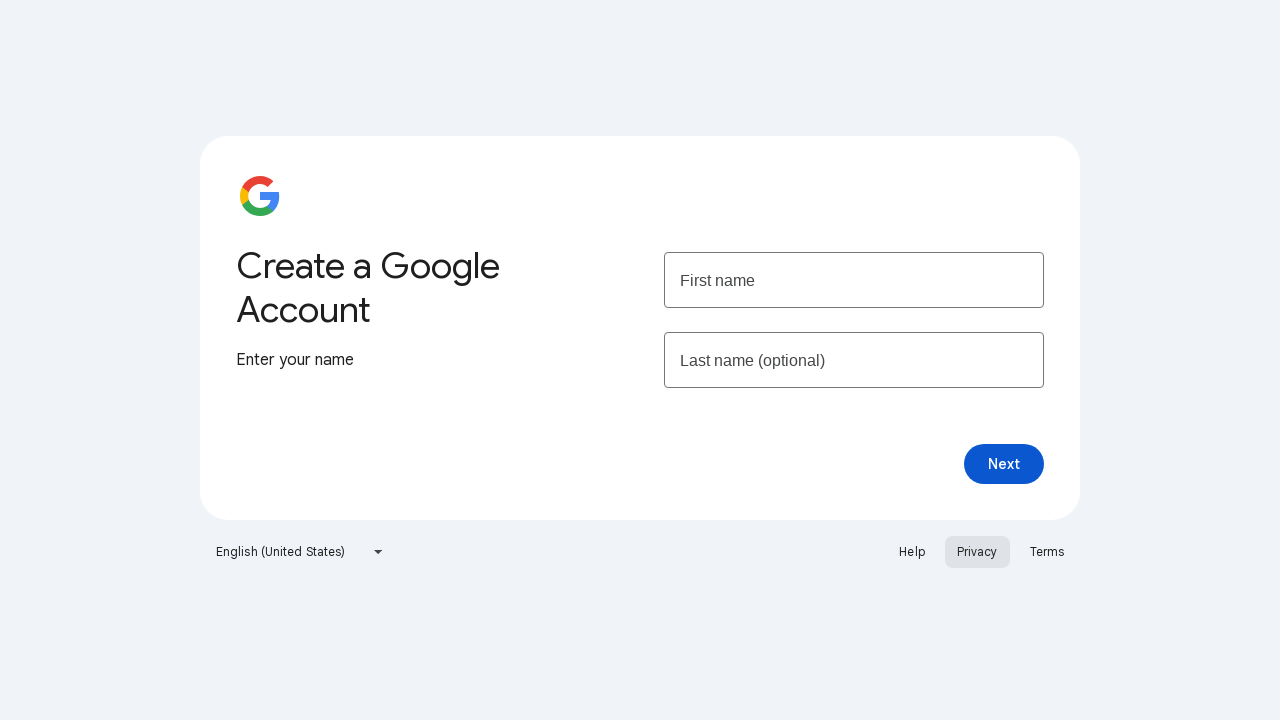

Clicked Terms link and opened in new tab at (1047, 552) on a:text('Terms')
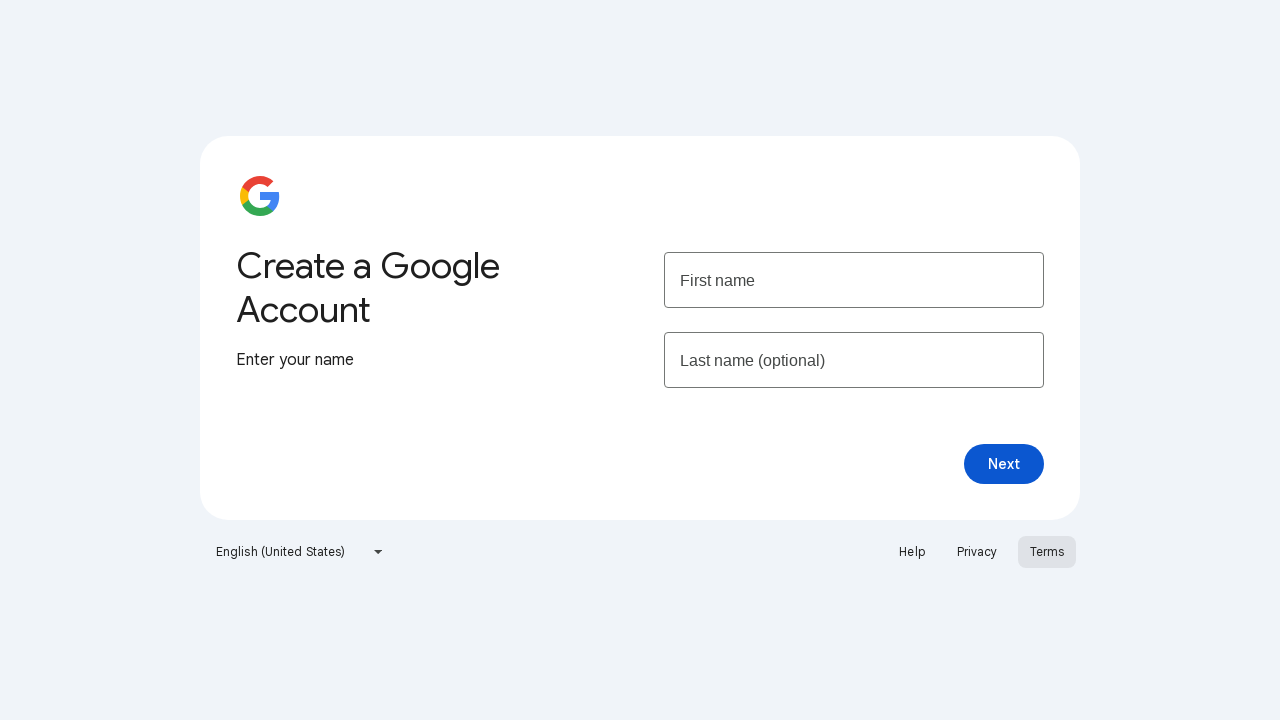

Privacy page loaded successfully
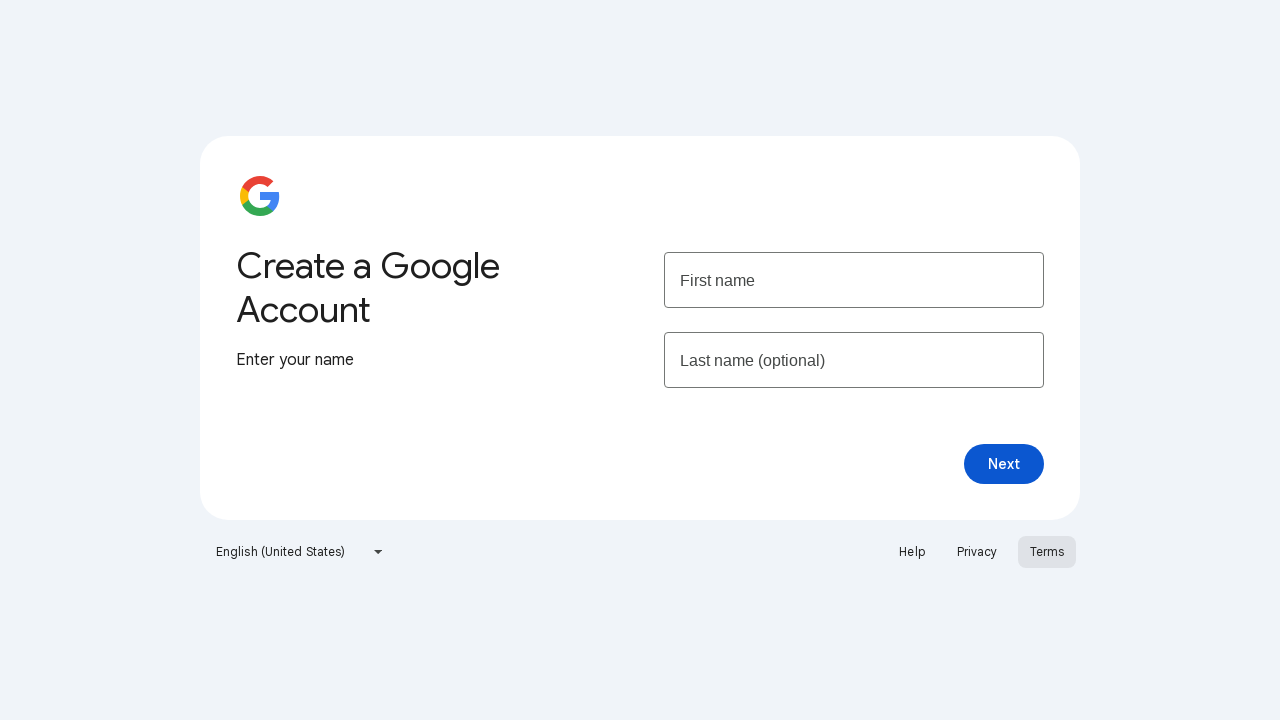

Retrieved privacy page title: Privacy Policy – Privacy & Terms – Google
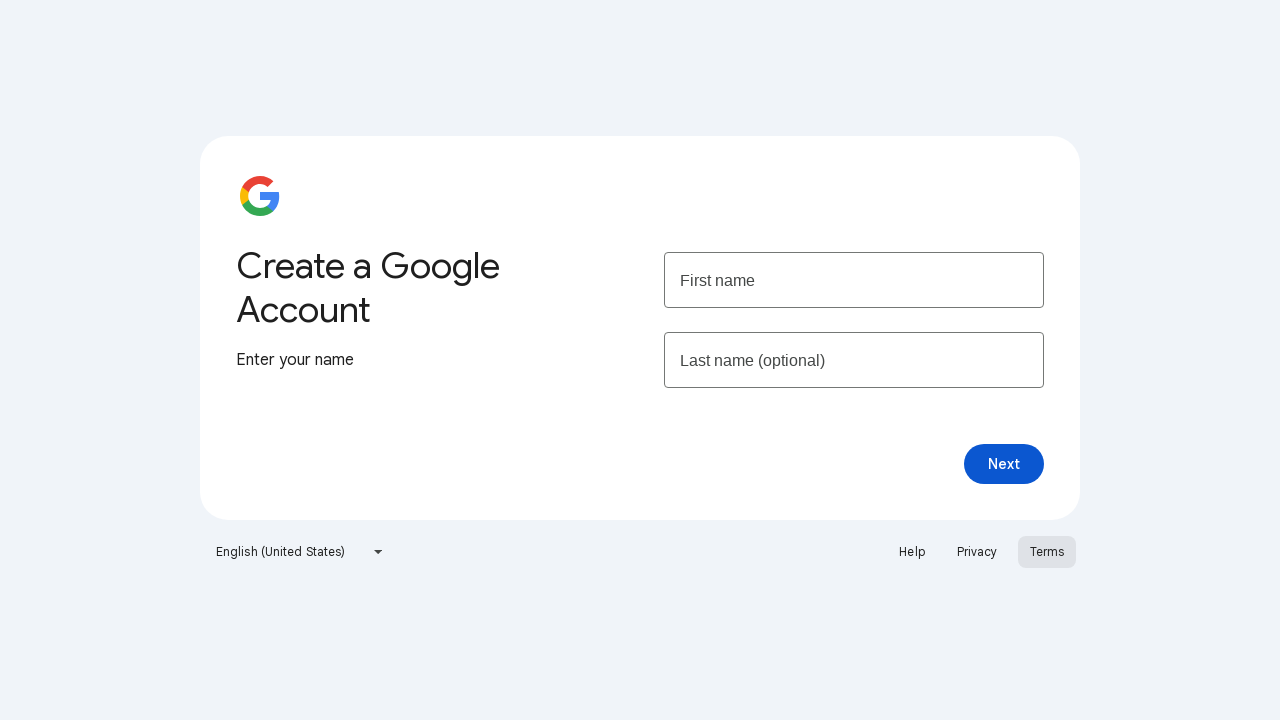

Verified Privacy page - title contains 'Privacy' or 'Terms': Privacy Policy – Privacy & Terms – Google
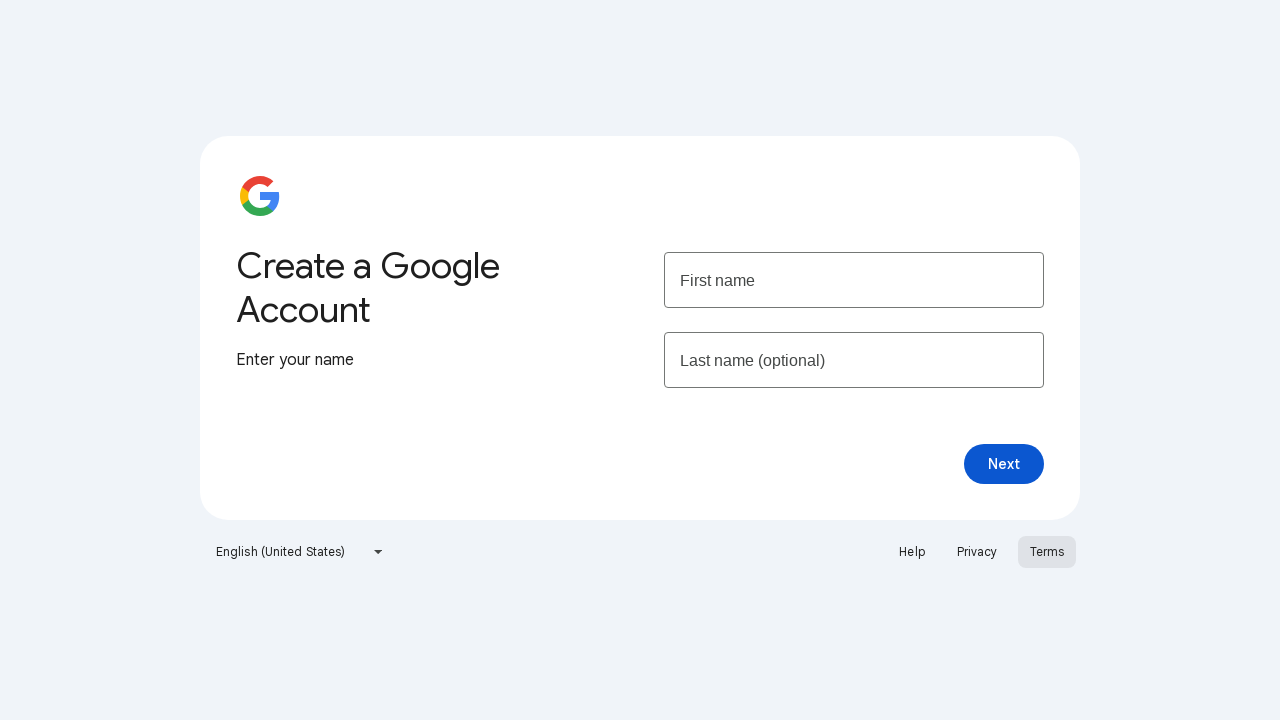

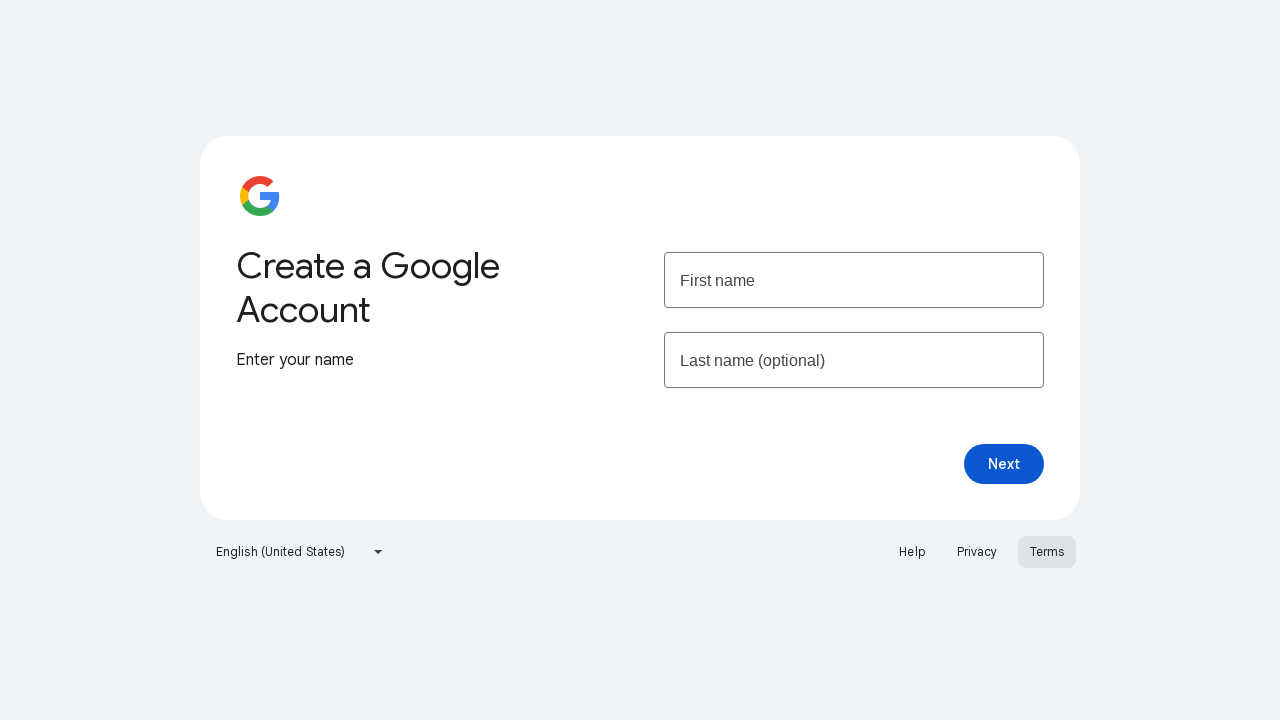